Tests generating a password with only numeric characters by dismissing all options except numeric.

Starting URL: https://moedaaboul.github.io/password-generator/

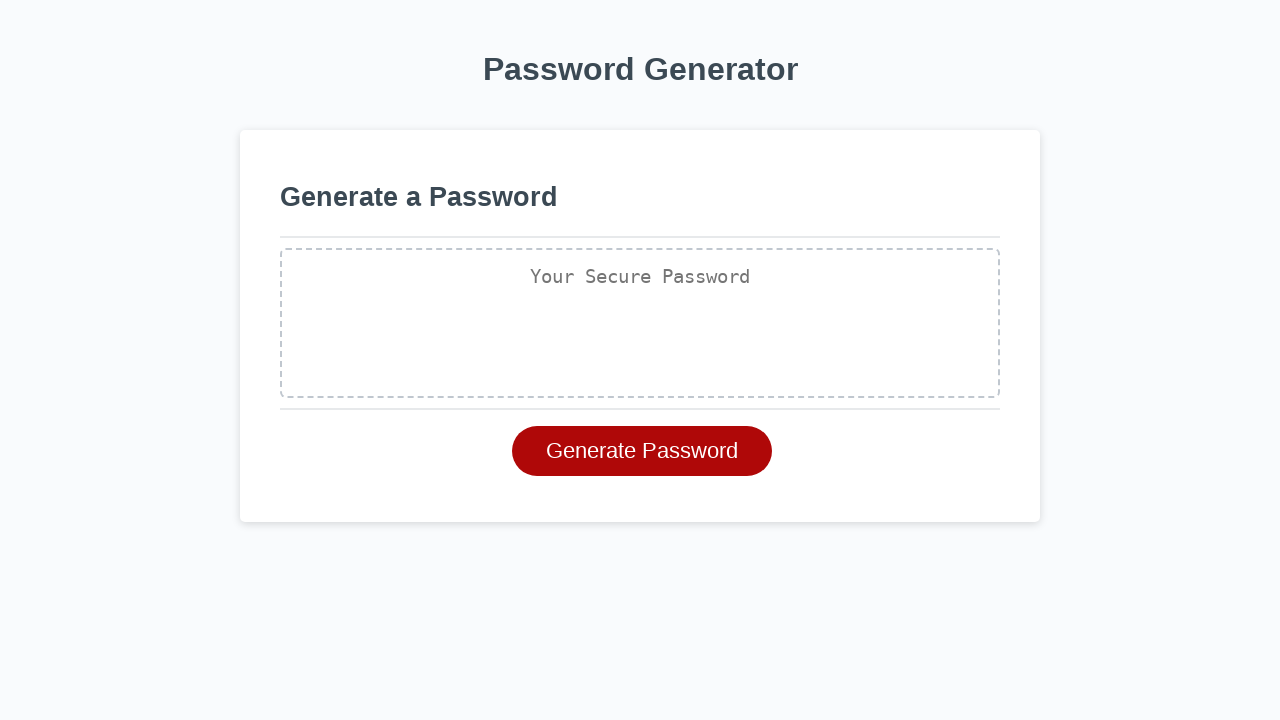

Clicked generate password button at (642, 451) on #generate
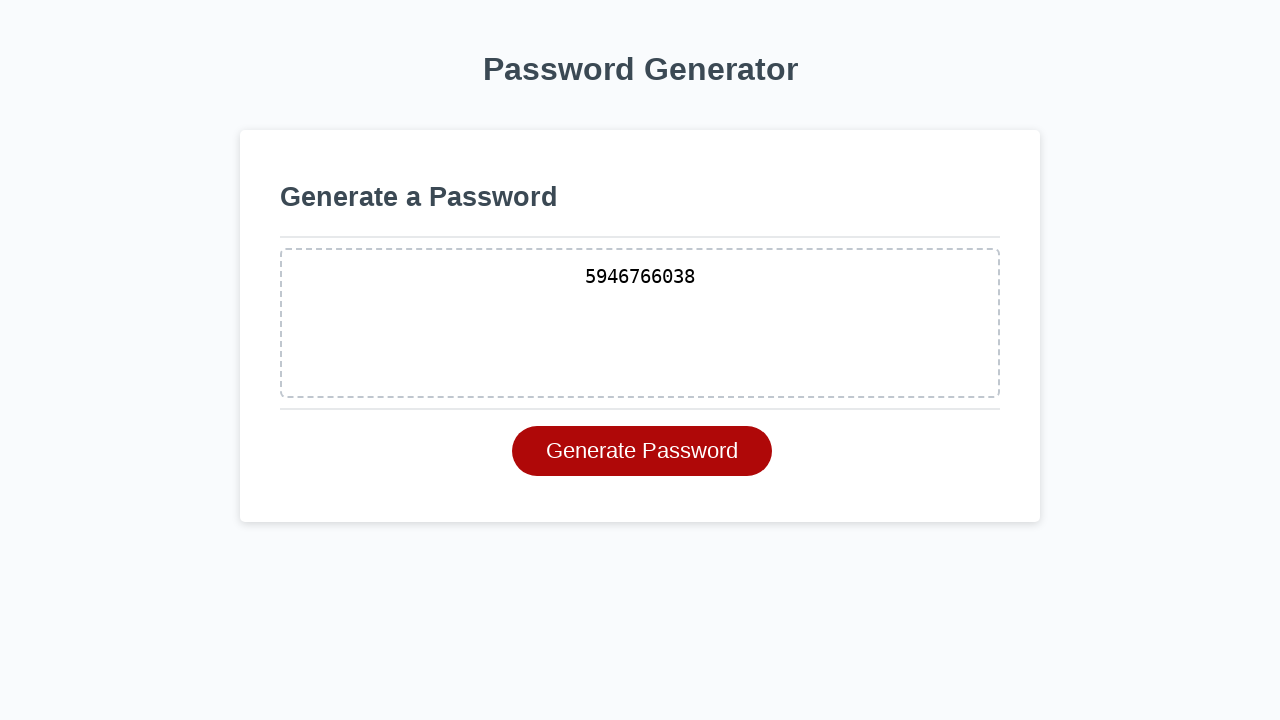

Waited 2000ms for password generation to complete
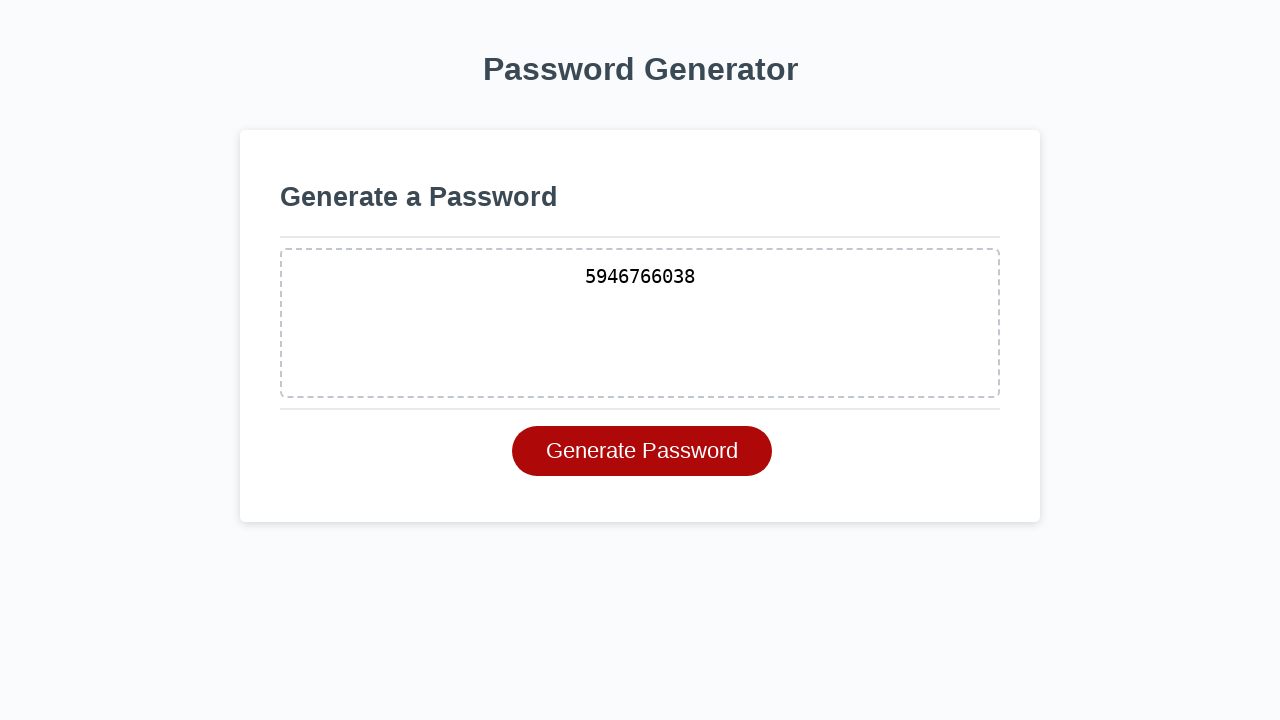

Retrieved password value: '5946766038'
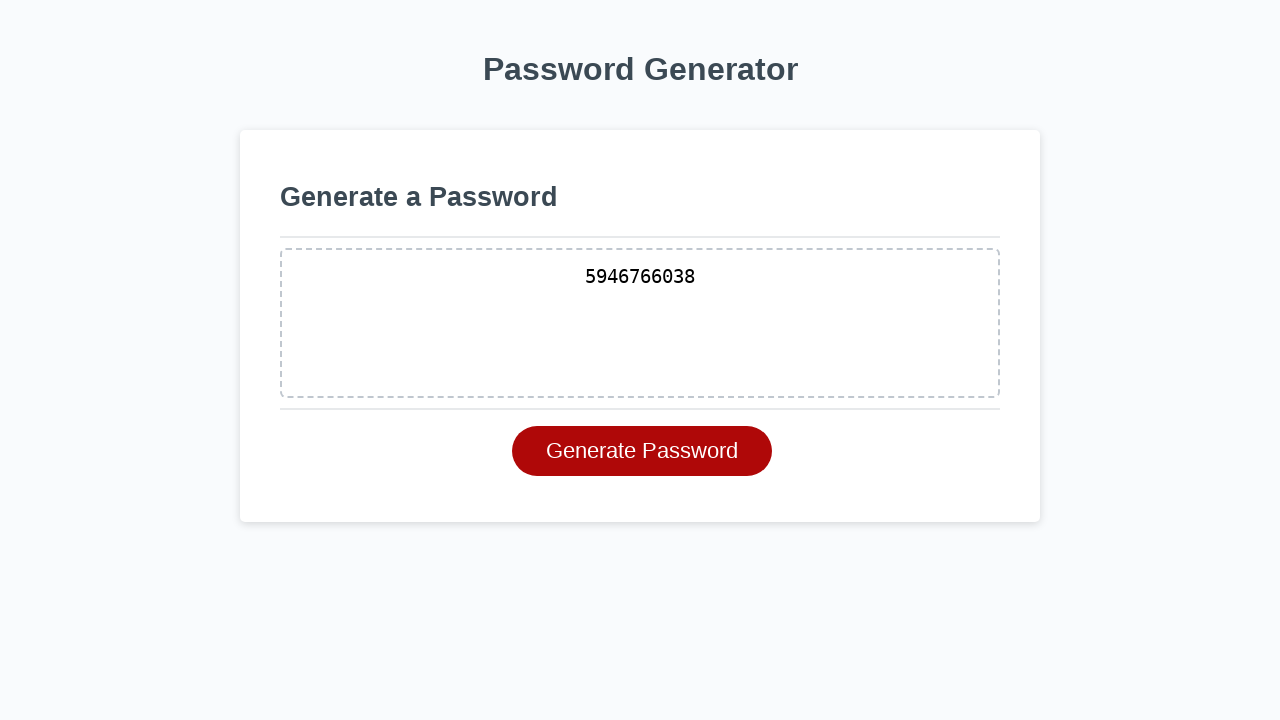

Verified password contains only numeric characters
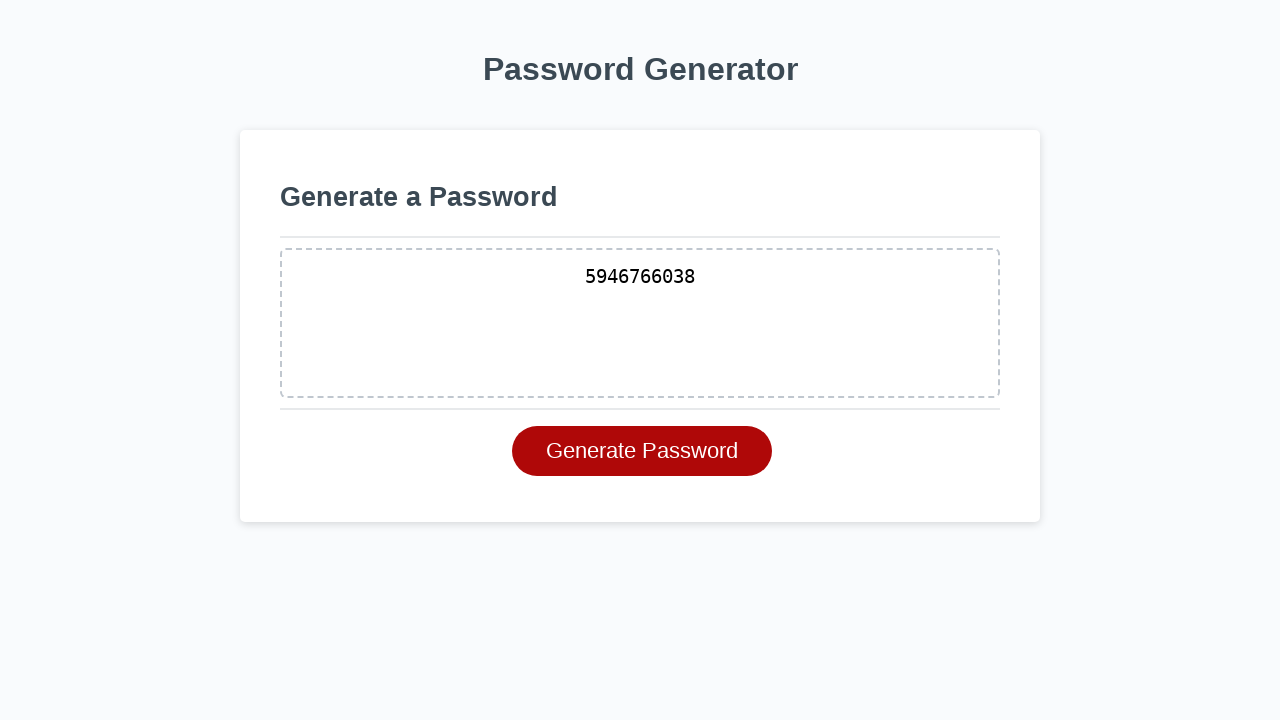

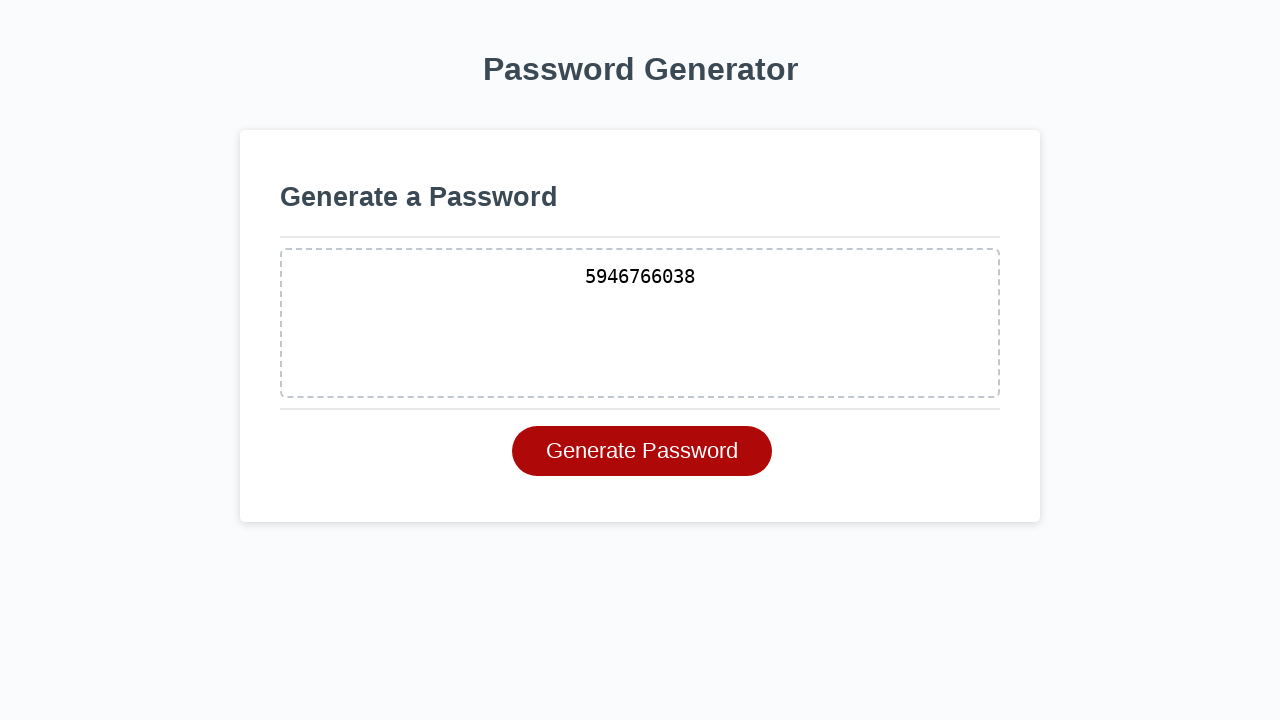